Tests click and release functionality by clicking on an element and verifying navigation to result page

Starting URL: https://www.selenium.dev/selenium/web/mouse_interaction.html

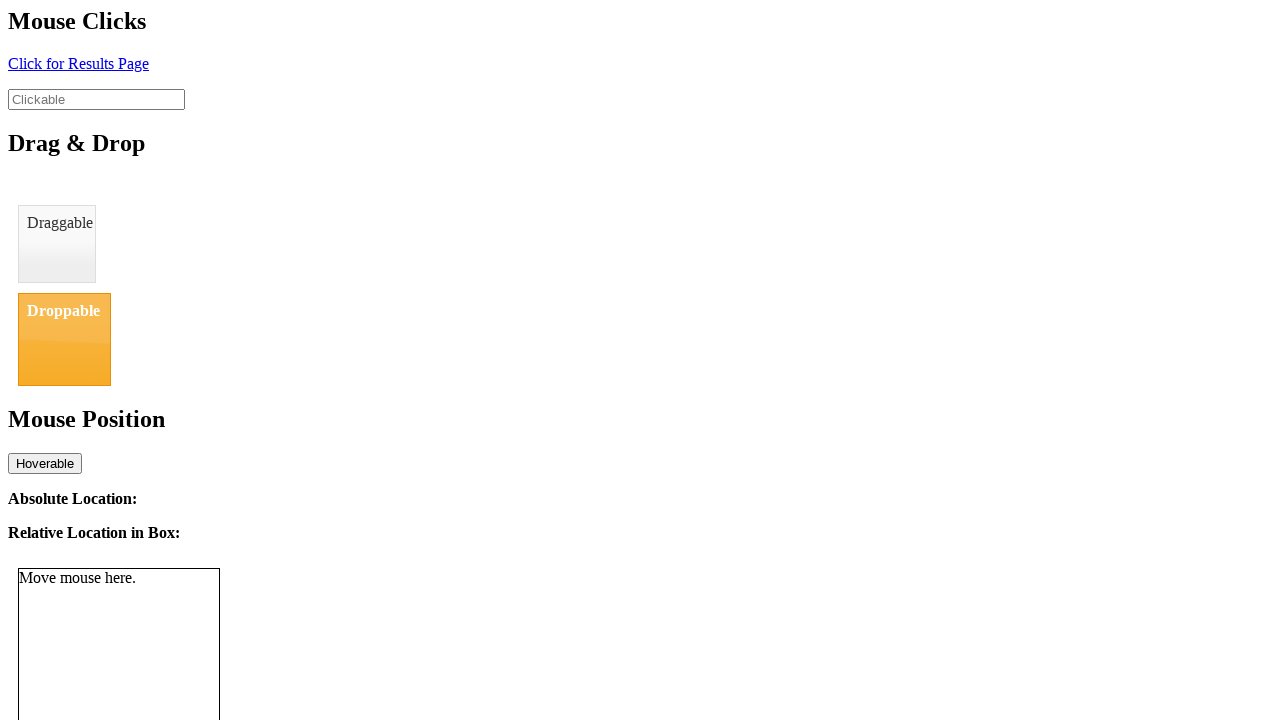

Clicked on the click element at (78, 63) on #click
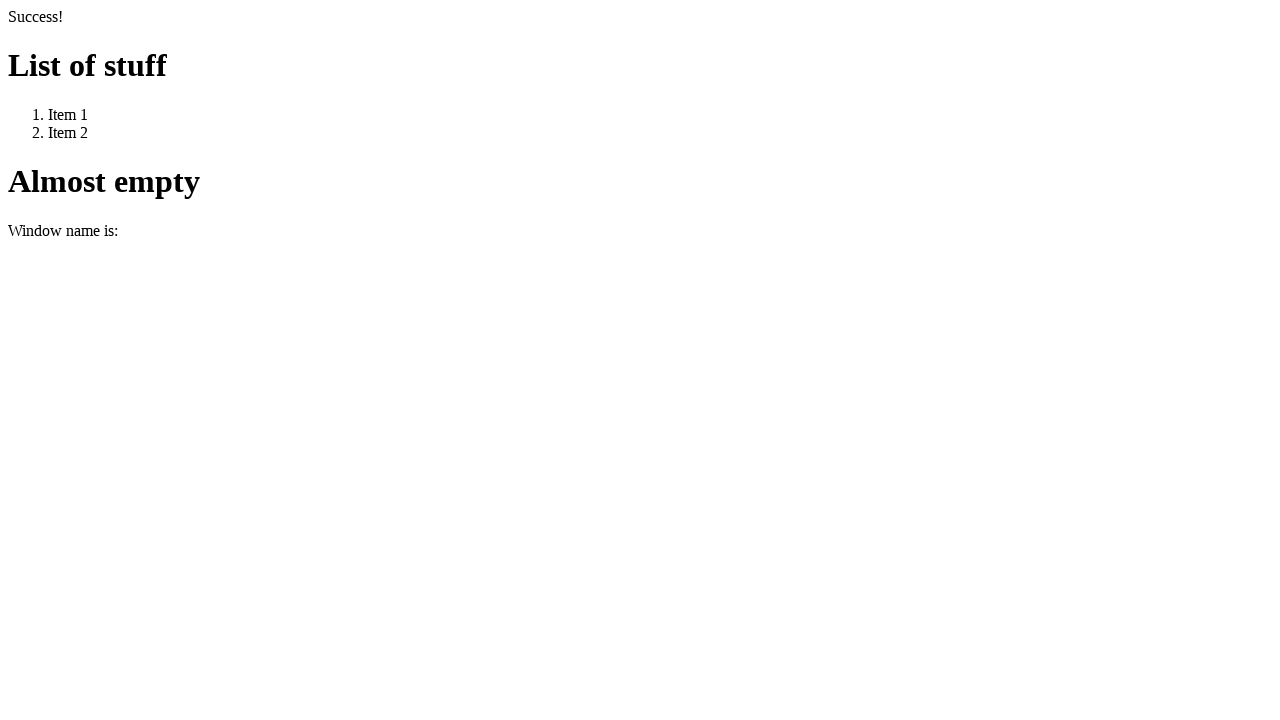

Navigated to result page
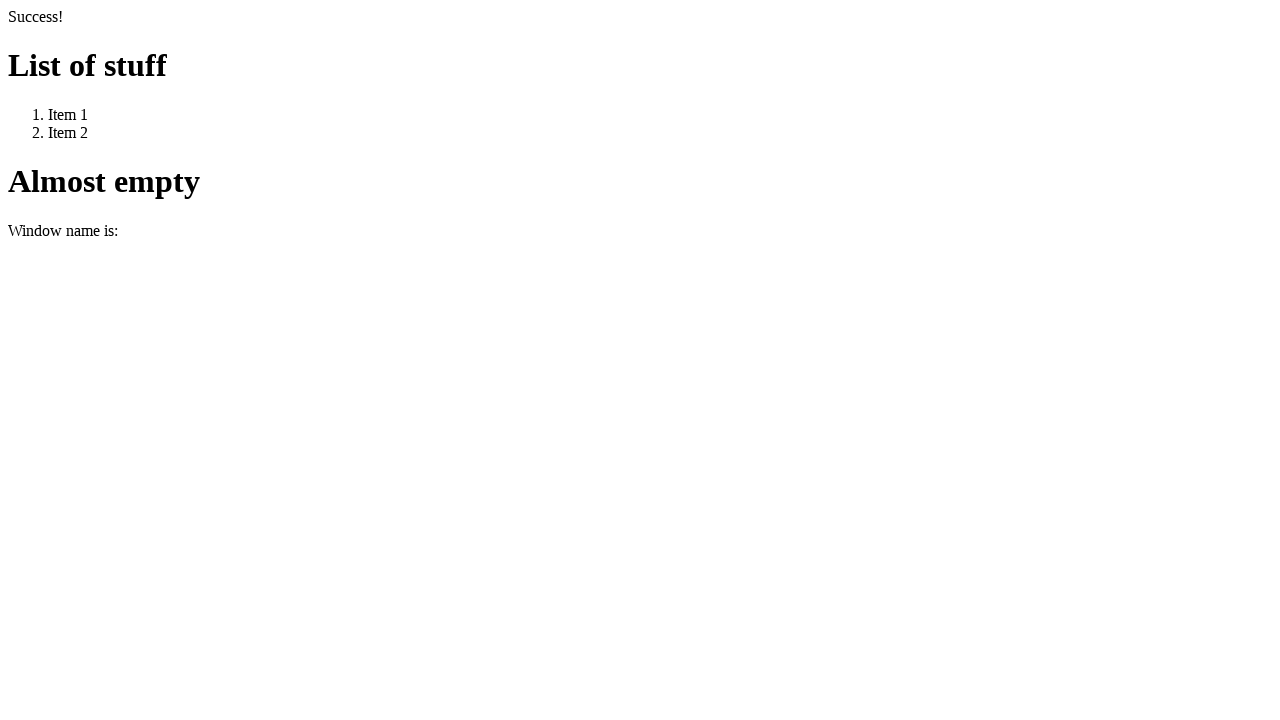

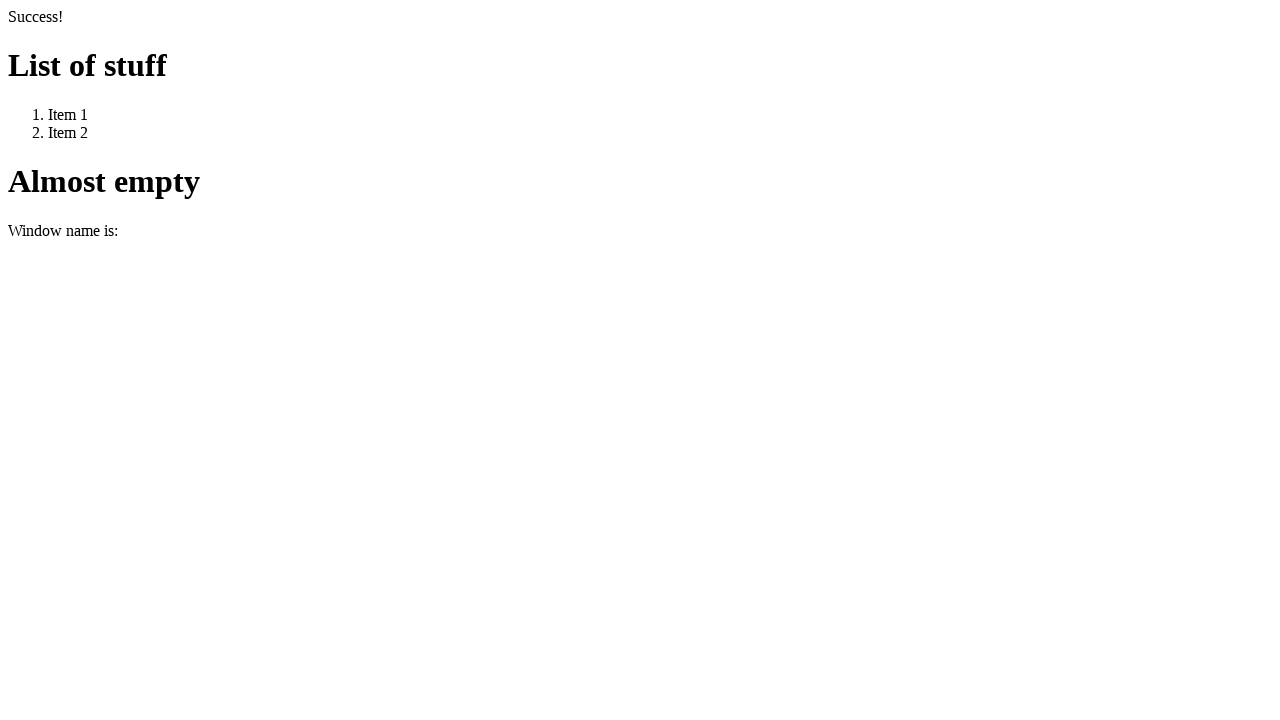